Tests jQuery UI date picker by clicking on the date input field and selecting a date from the calendar

Starting URL: https://jqueryui.com/datepicker/

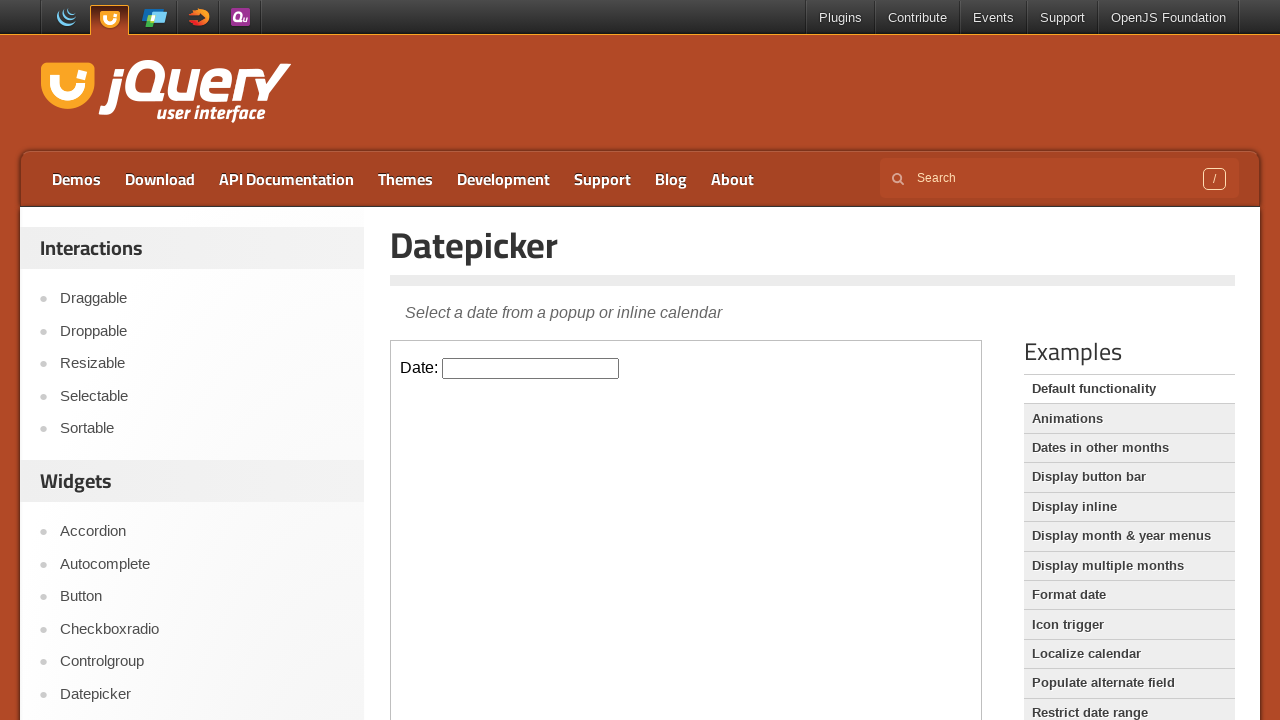

Located iframe containing the datepicker
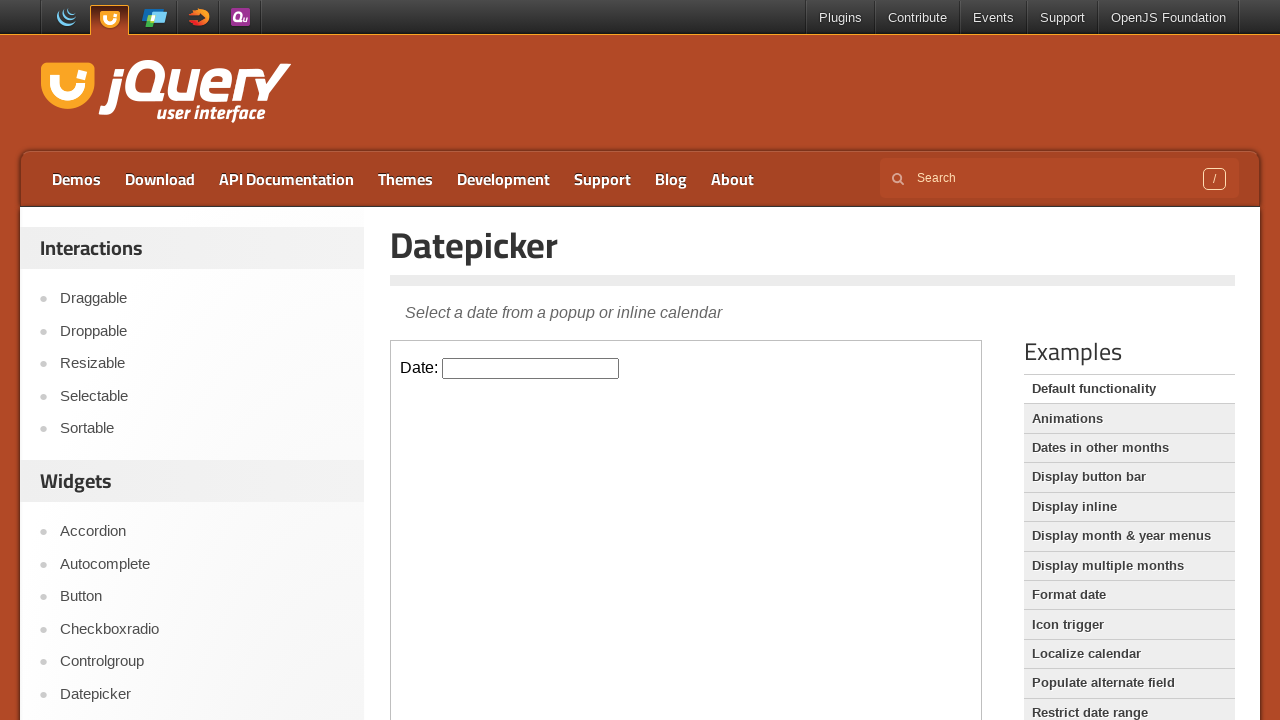

Clicked on the date input field to open calendar at (531, 368) on iframe >> nth=0 >> internal:control=enter-frame >> #datepicker
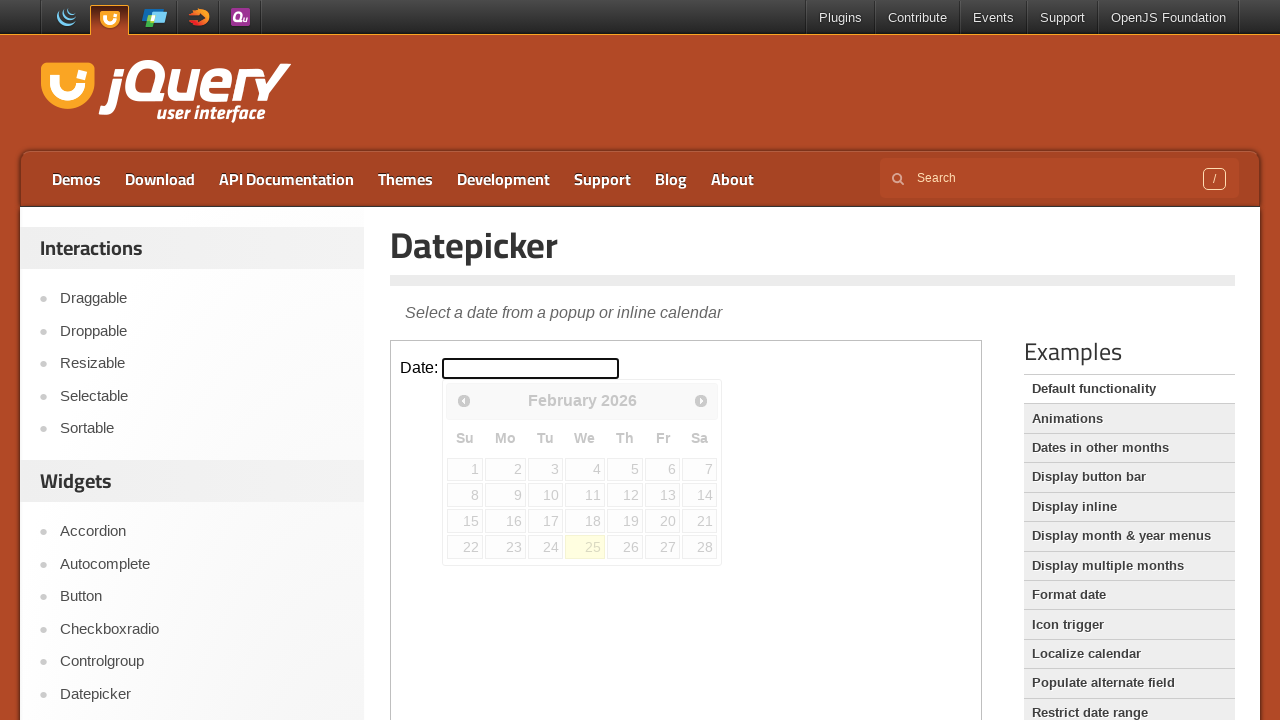

Selected a date from the calendar (first Saturday of first week) at (700, 469) on iframe >> nth=0 >> internal:control=enter-frame >> #ui-datepicker-div table tbod
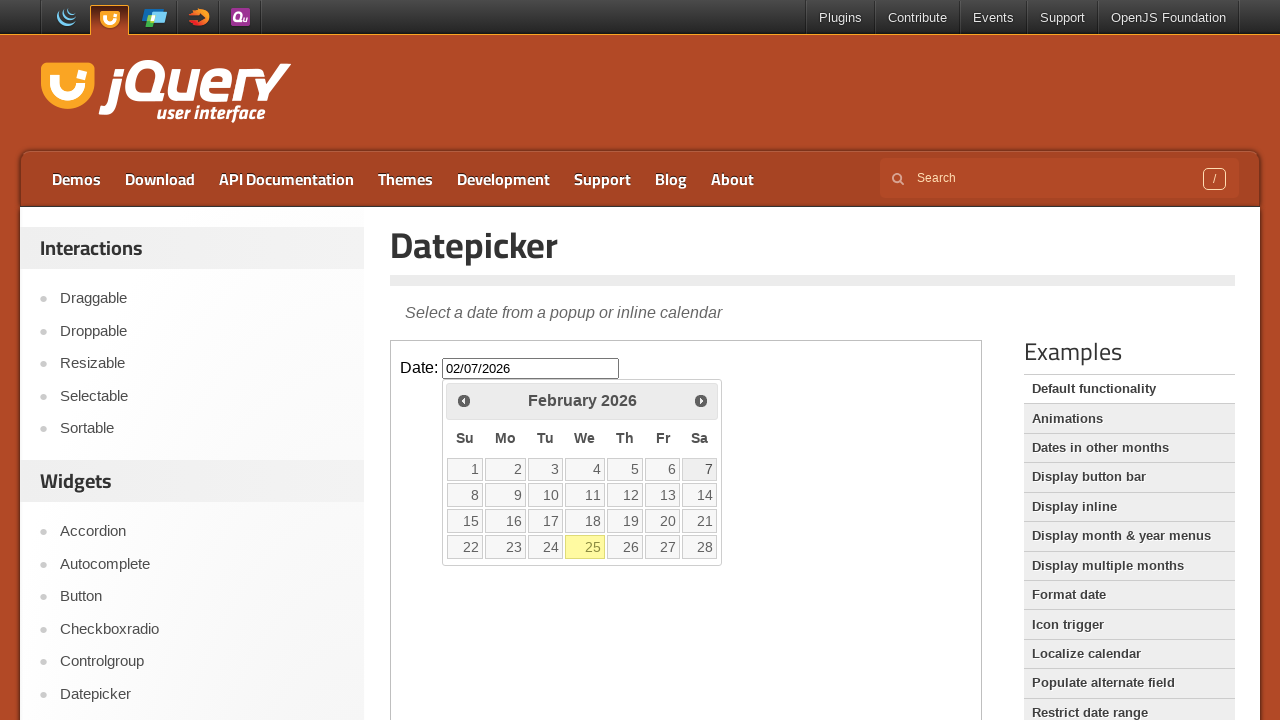

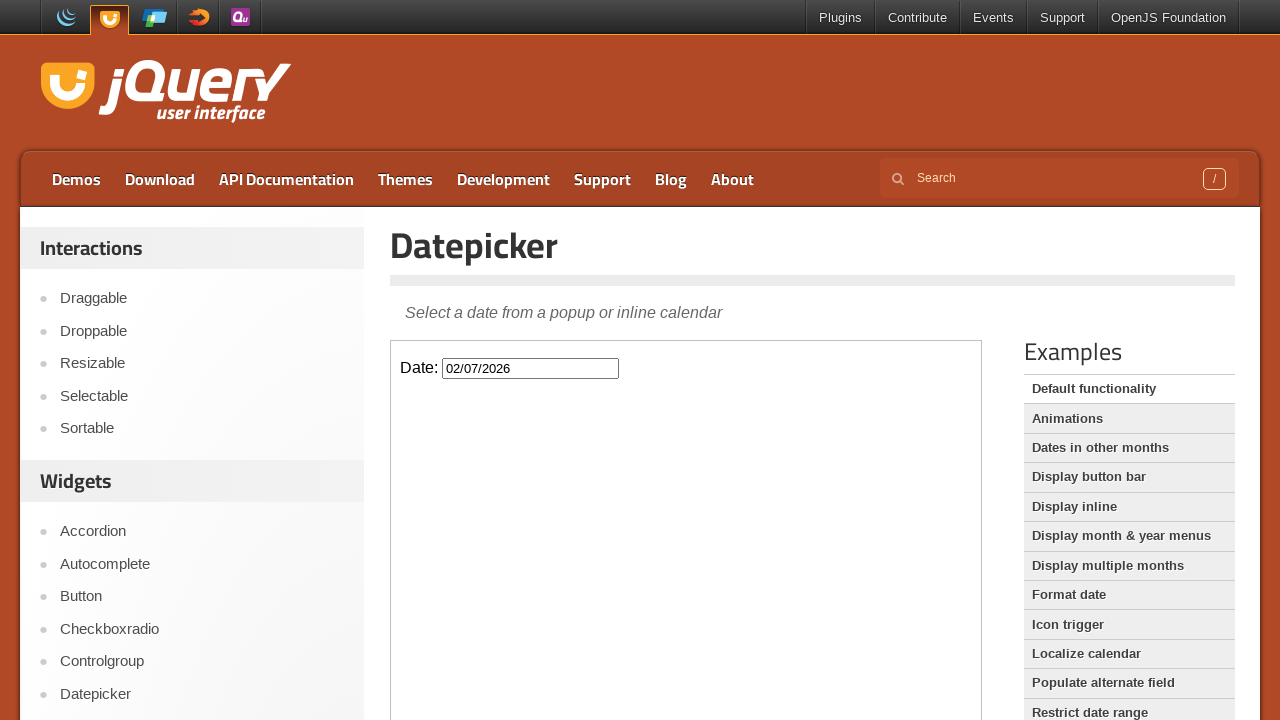